Navigates to an e-commerce site and clicks on the Login/Register button to open the login modal, demonstrating XPath parent axis locator strategy

Starting URL: https://shop-global.malaicha.com/

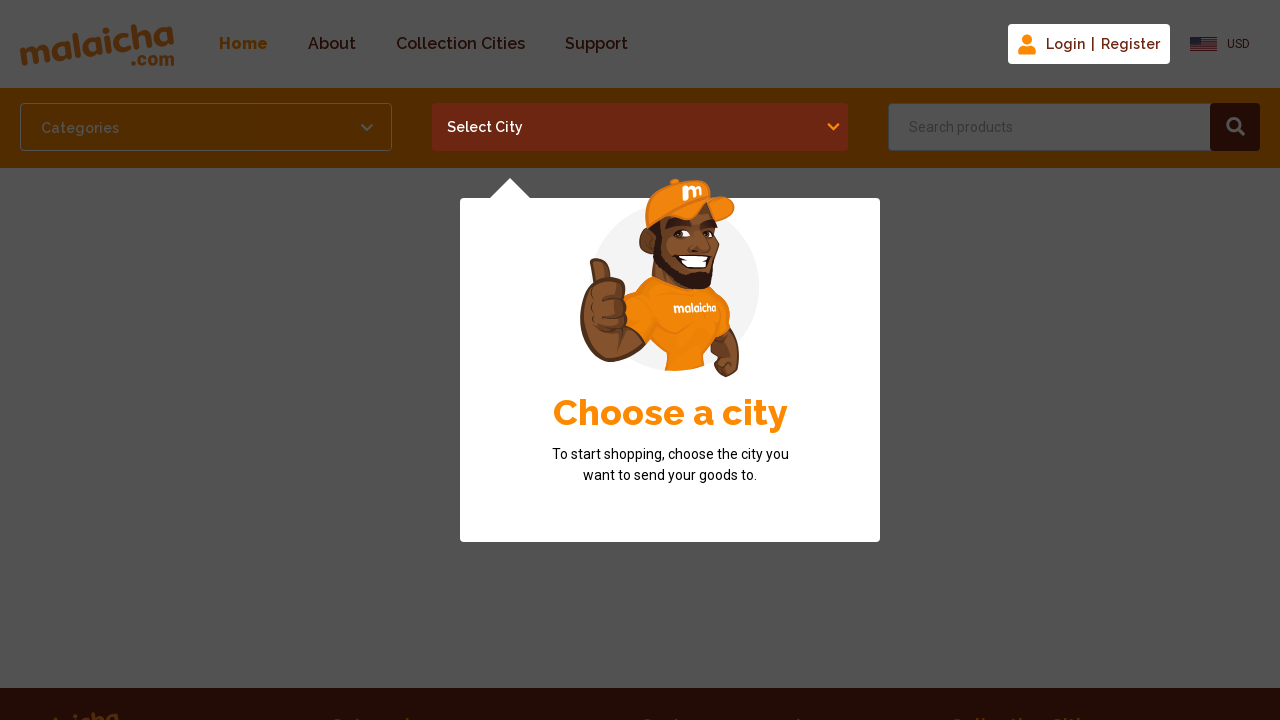

Navigated to e-commerce site at https://shop-global.malaicha.com/
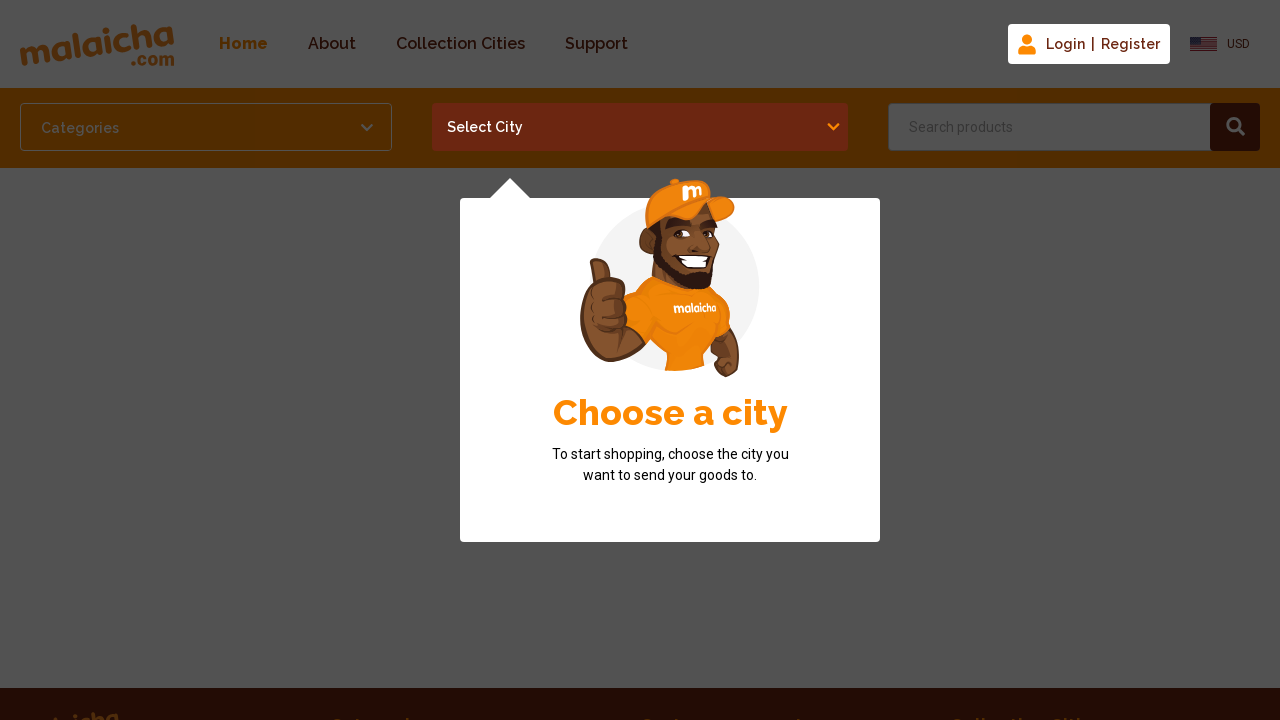

Clicked Login/Register button using XPath parent axis locator strategy at (1089, 44) on xpath=//span[@class='loginRegister']/parent::button
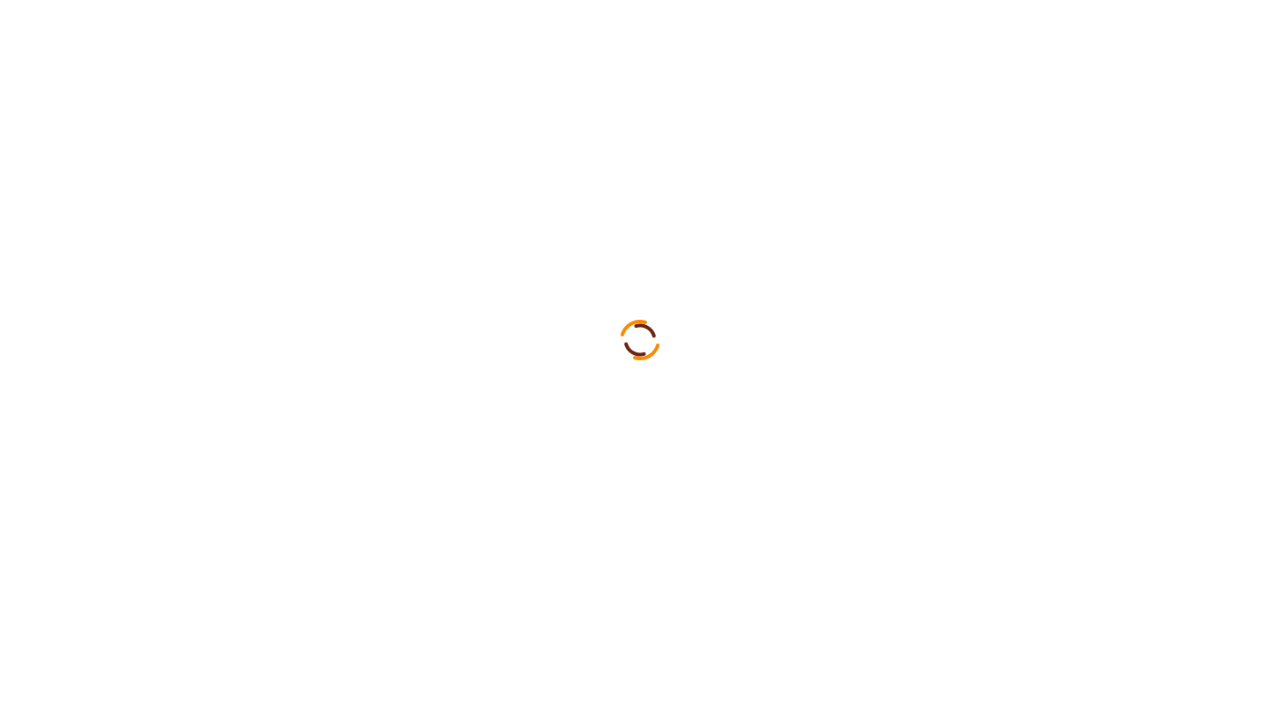

Waited 2 seconds for login modal to appear
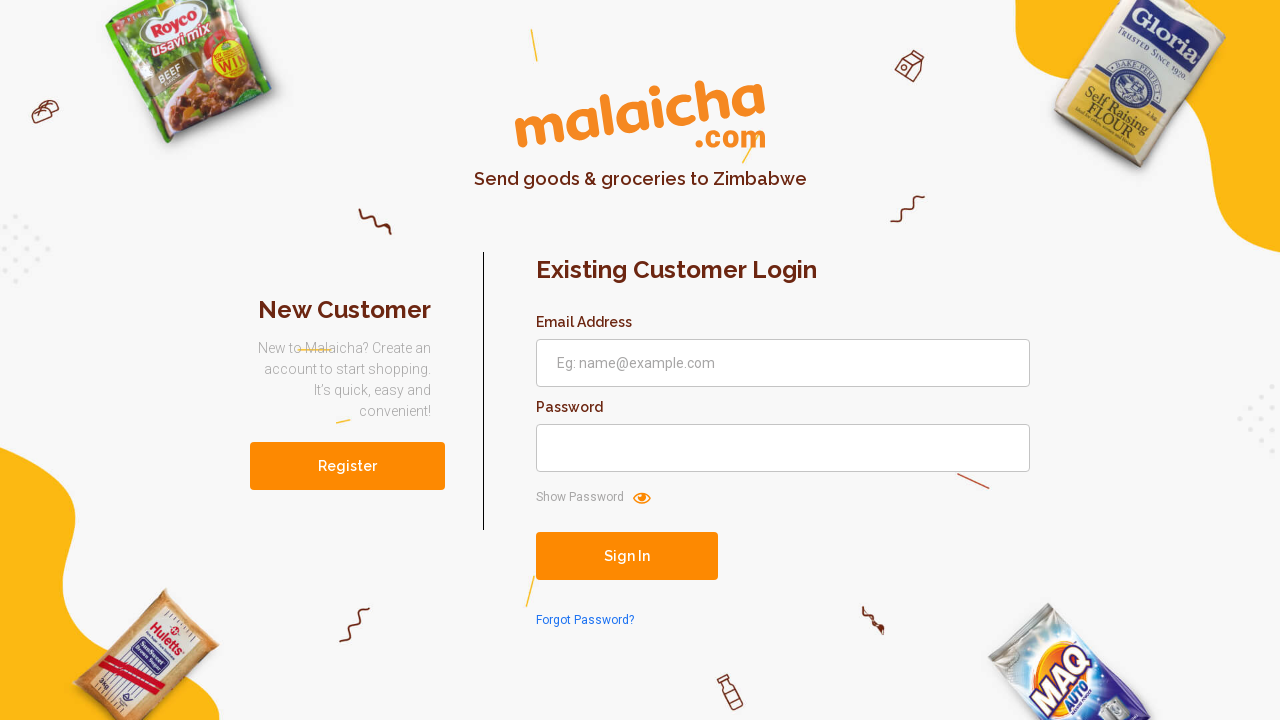

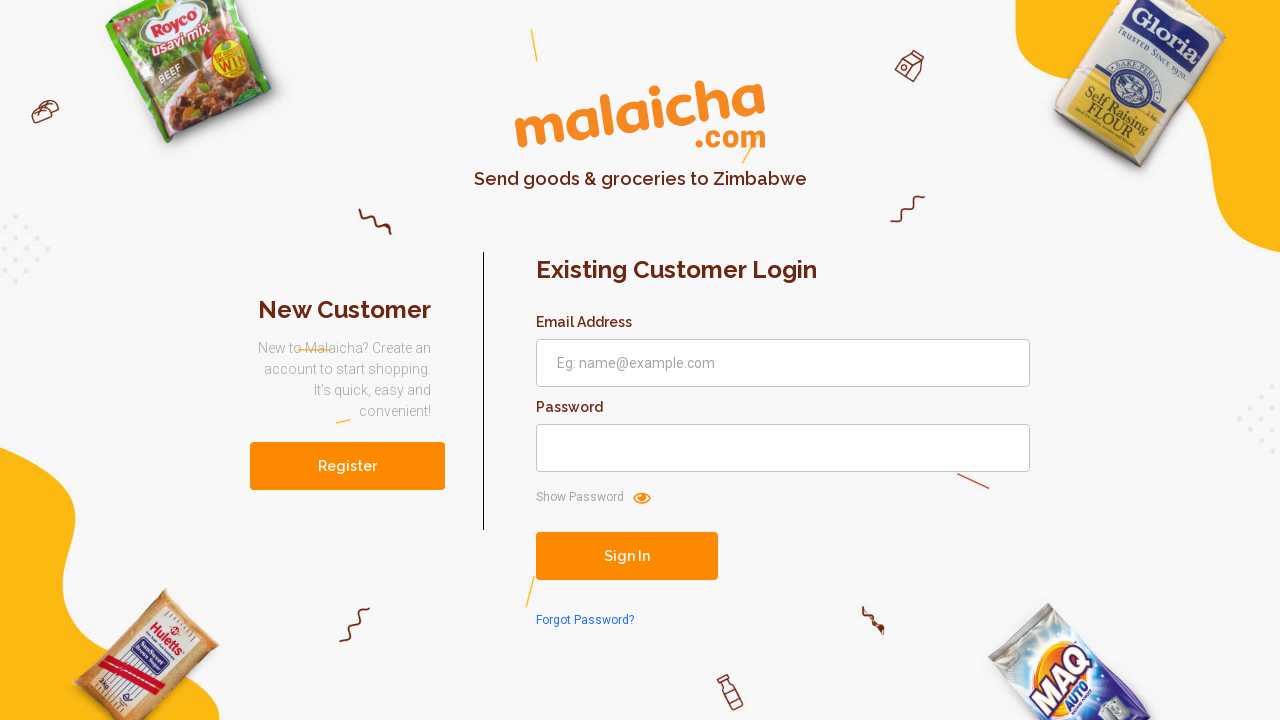